Tests finding elements using CSS selectors on a demo locators page and retrieves text content from those elements

Starting URL: https://kristinek.github.io/site/examples/locators

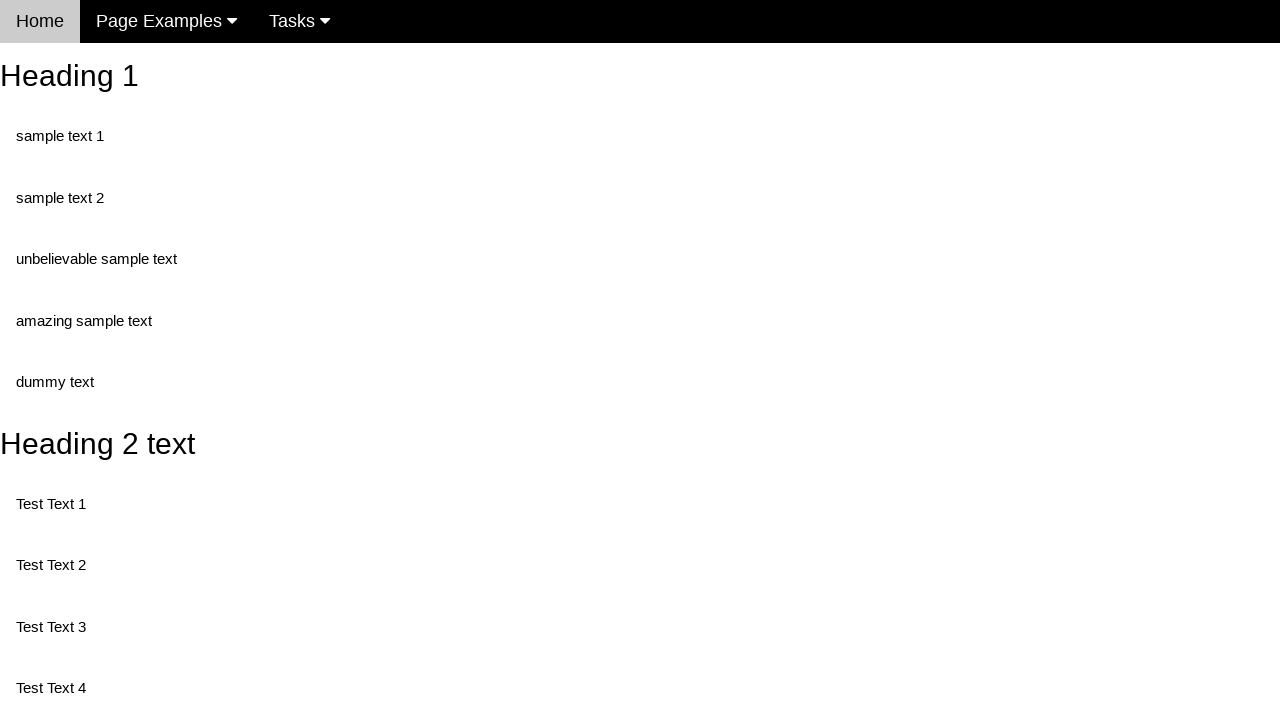

Navigated to demo locators page
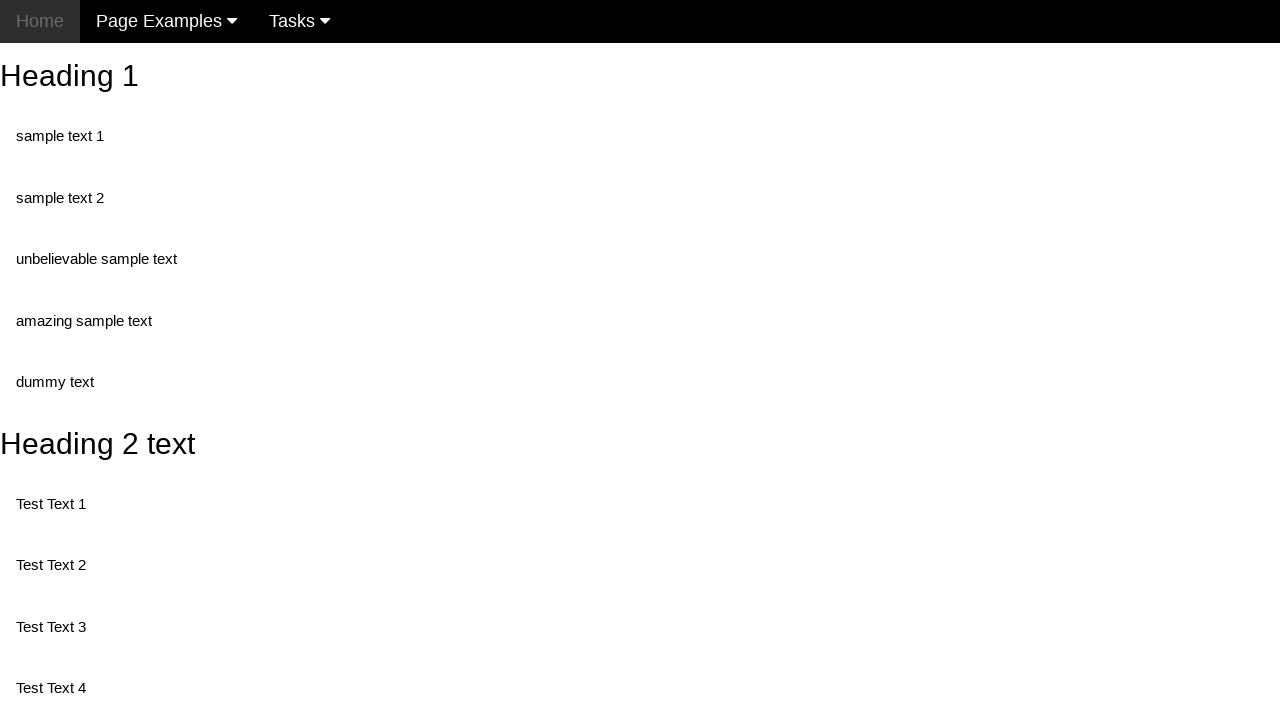

Located element using CSS selector 'div#nonStandartText > .amazing'
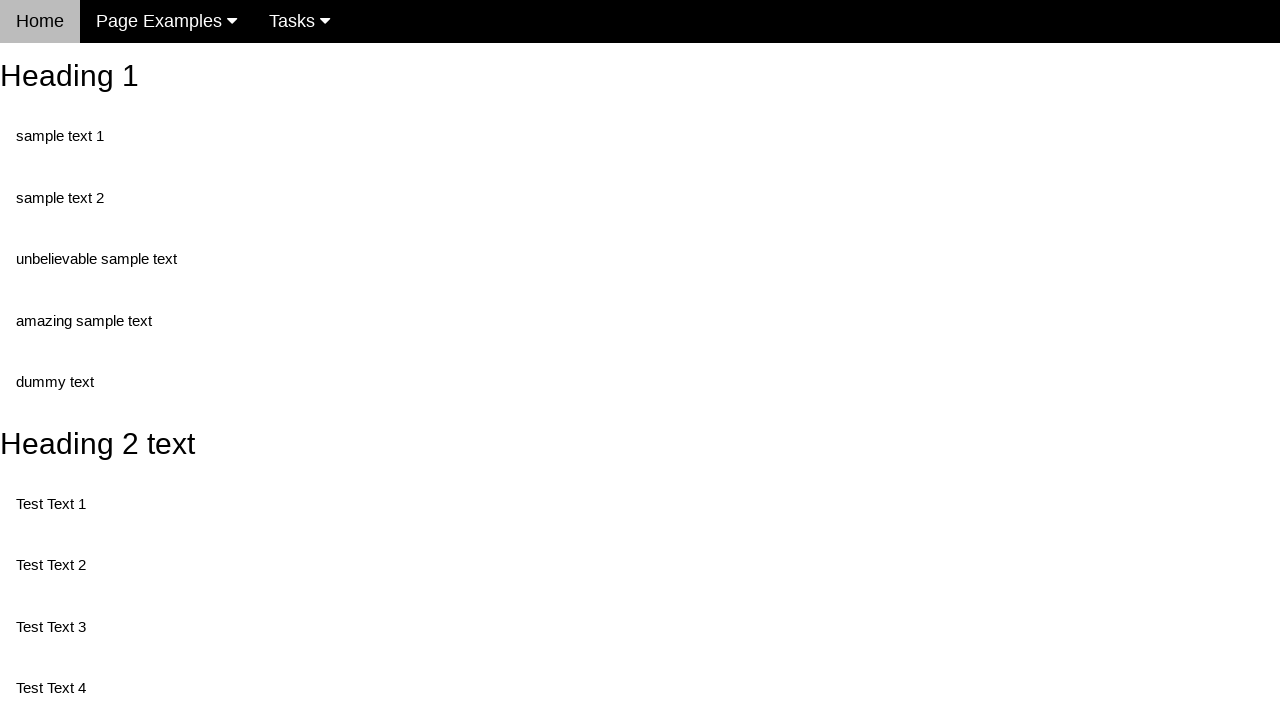

Waited for element with class 'amazing' to be ready
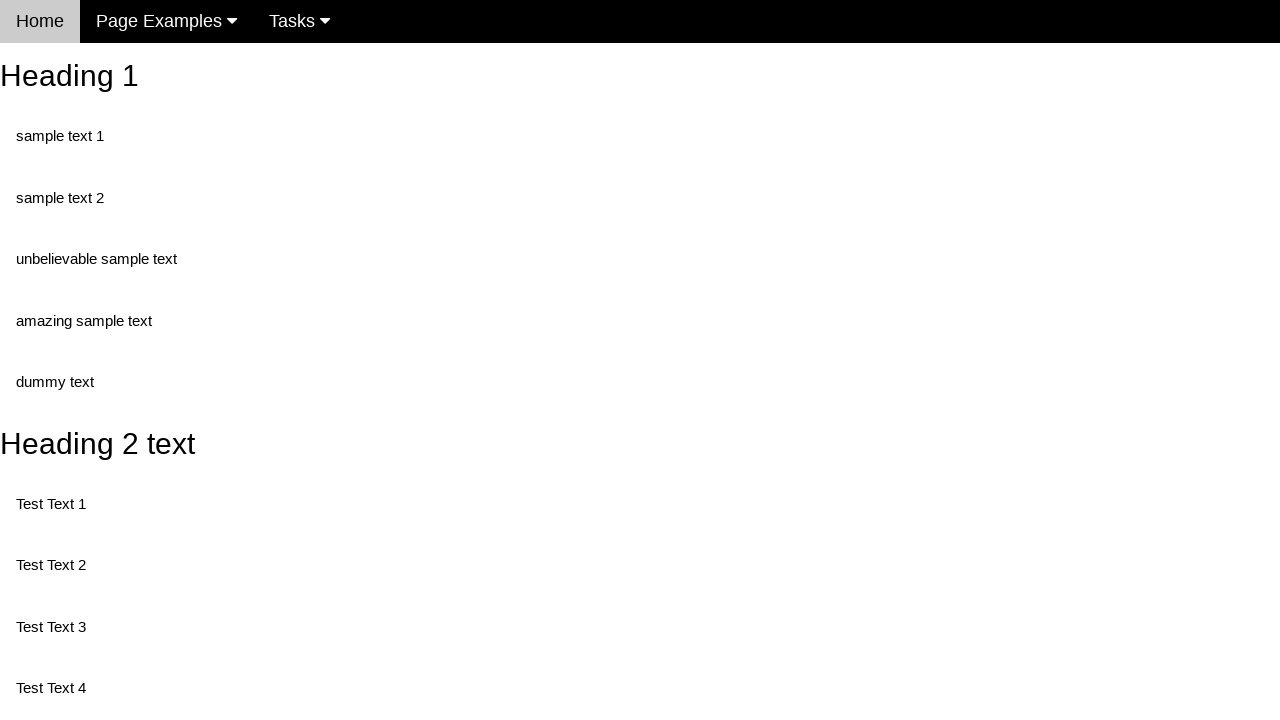

Retrieved and printed text content from amazing class element
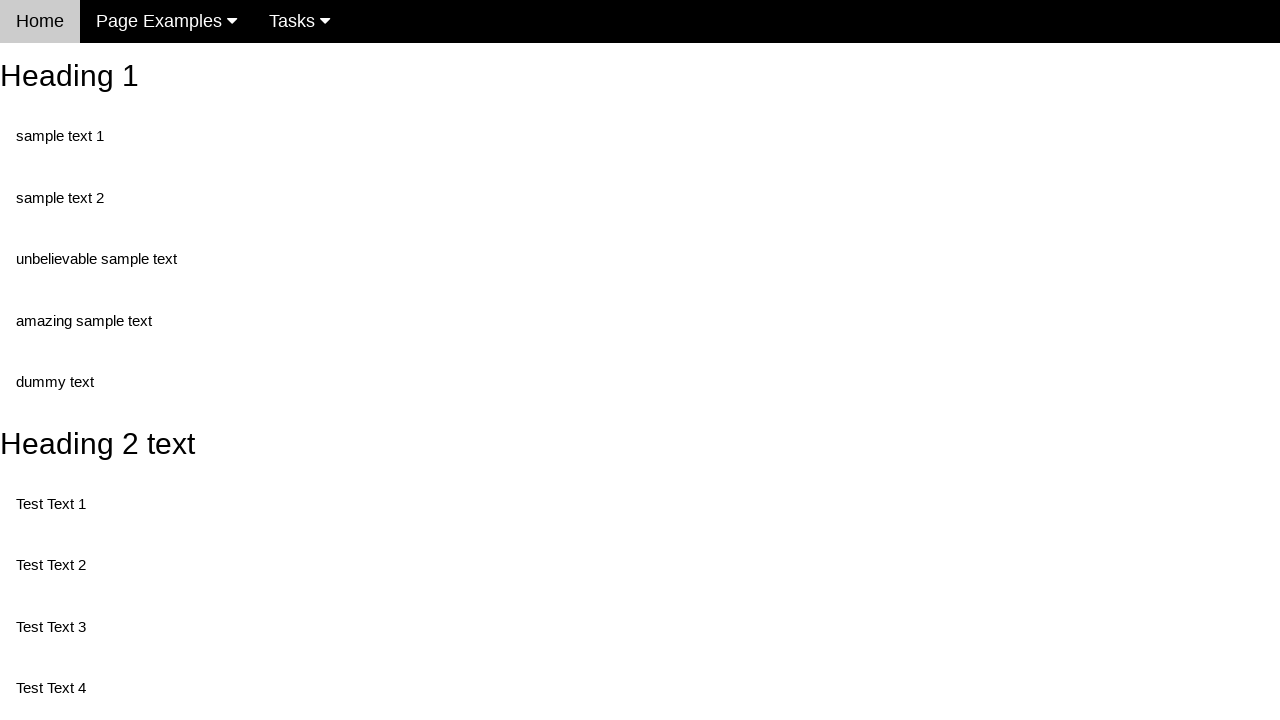

Located h2 element using CSS selector 'h2#heading_1'
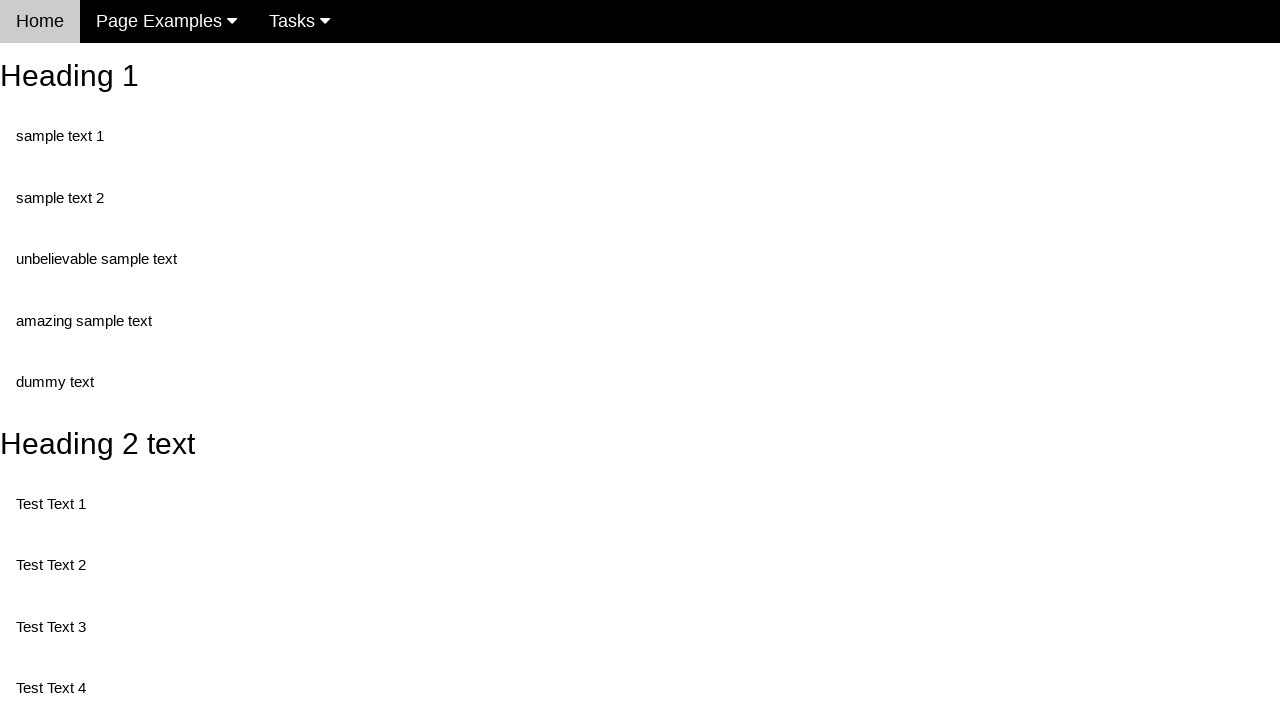

Retrieved and printed text content from heading_1 element
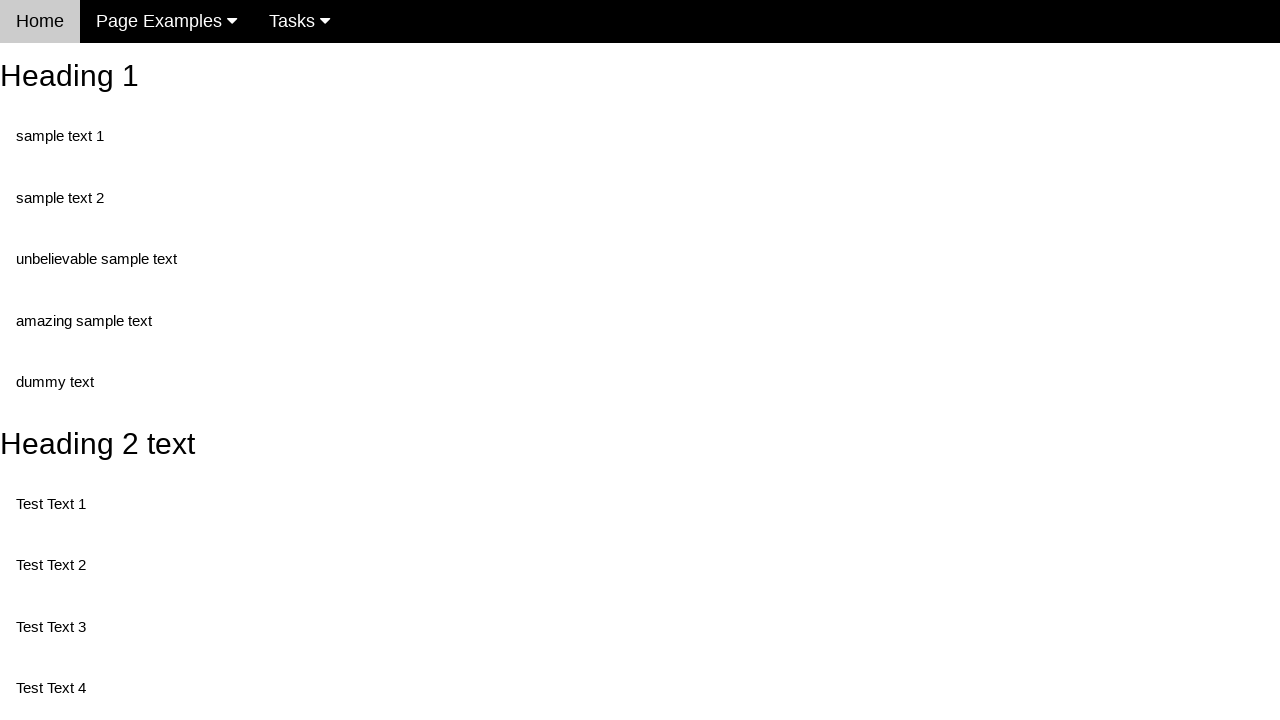

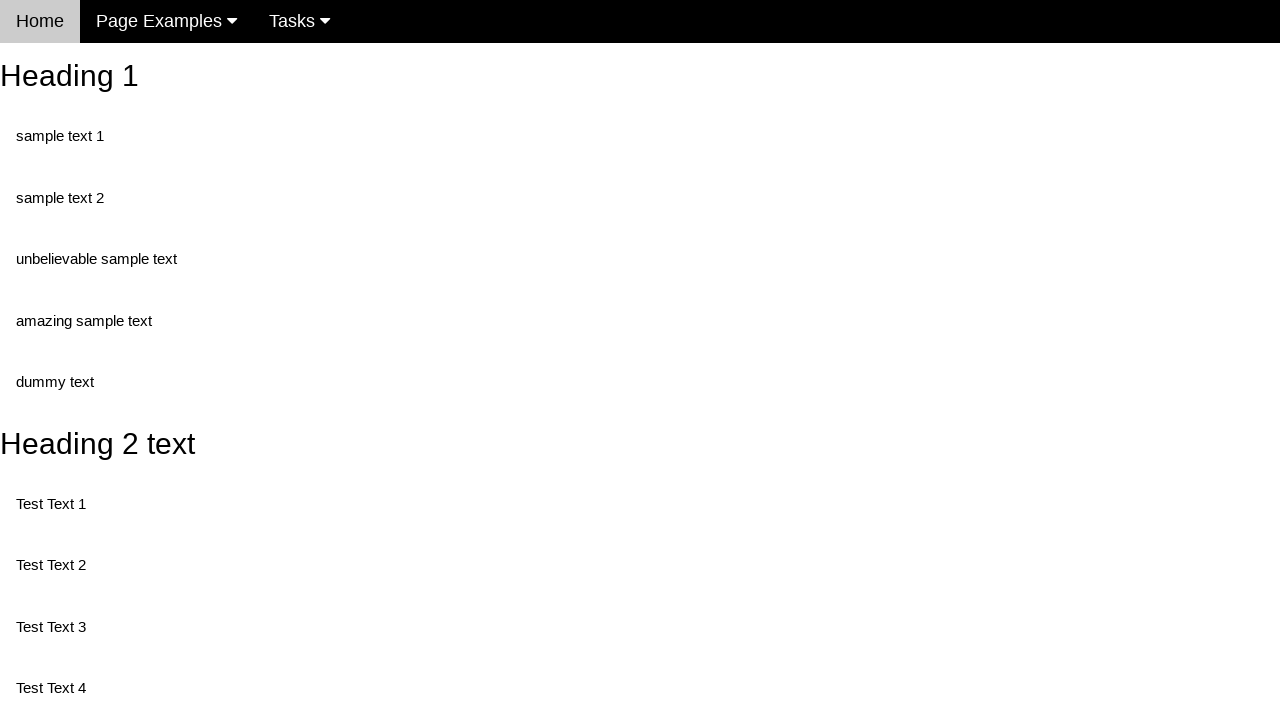